Tests JavaScript scroll functionality by scrolling down to a "CYDEO" link at the bottom of a large page, then scrolling back up to a "Home" link at the top.

Starting URL: https://practice.cydeo.com/large

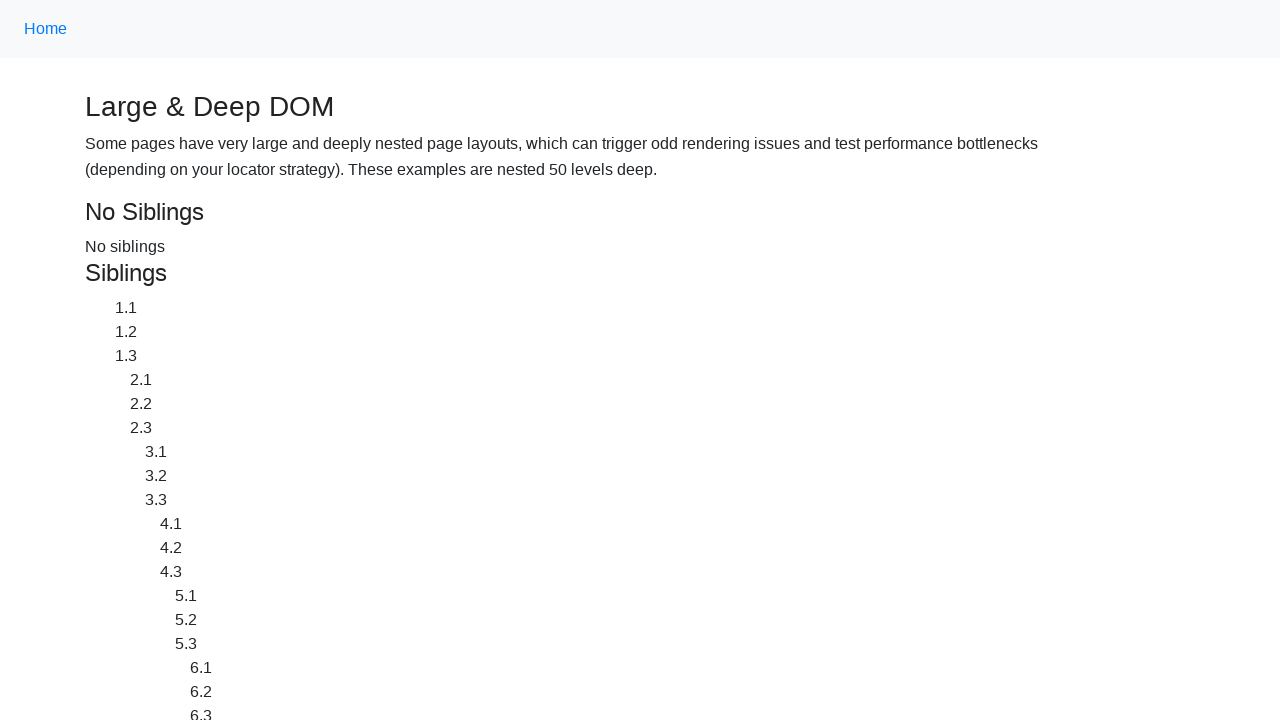

Located CYDEO link at the bottom of the page
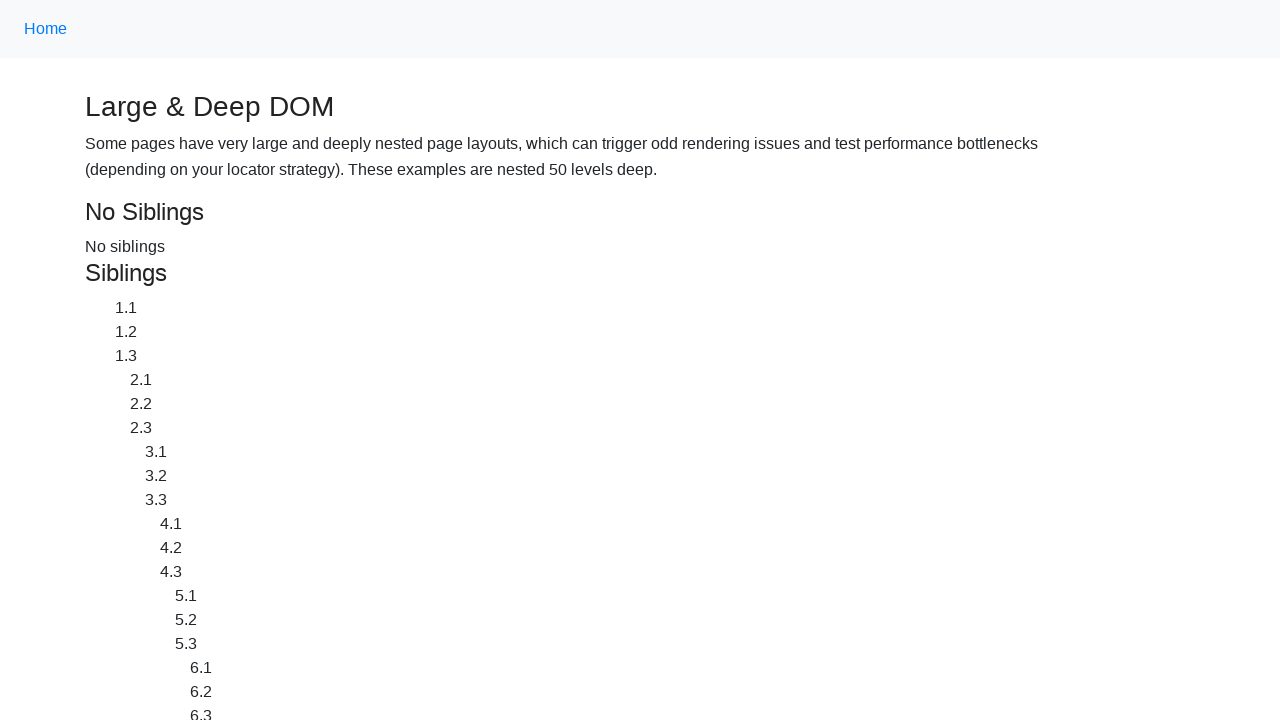

Located Home link at the top of the page
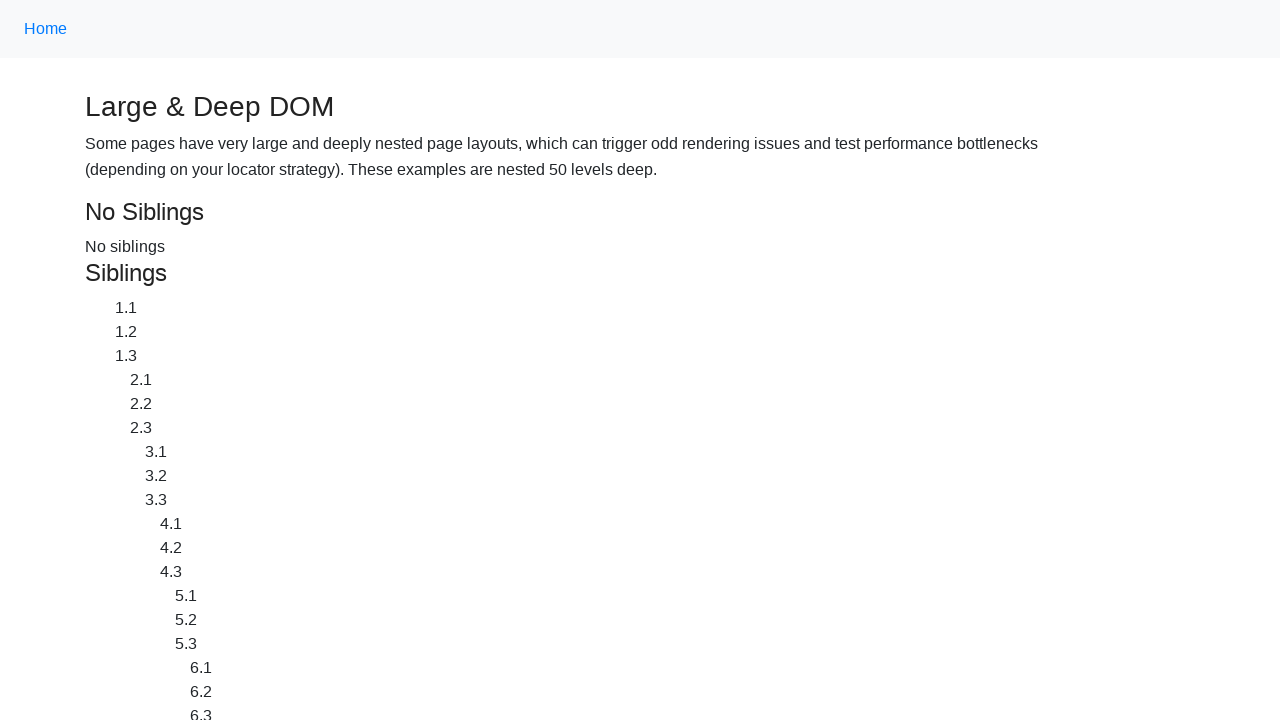

Scrolled down to CYDEO link
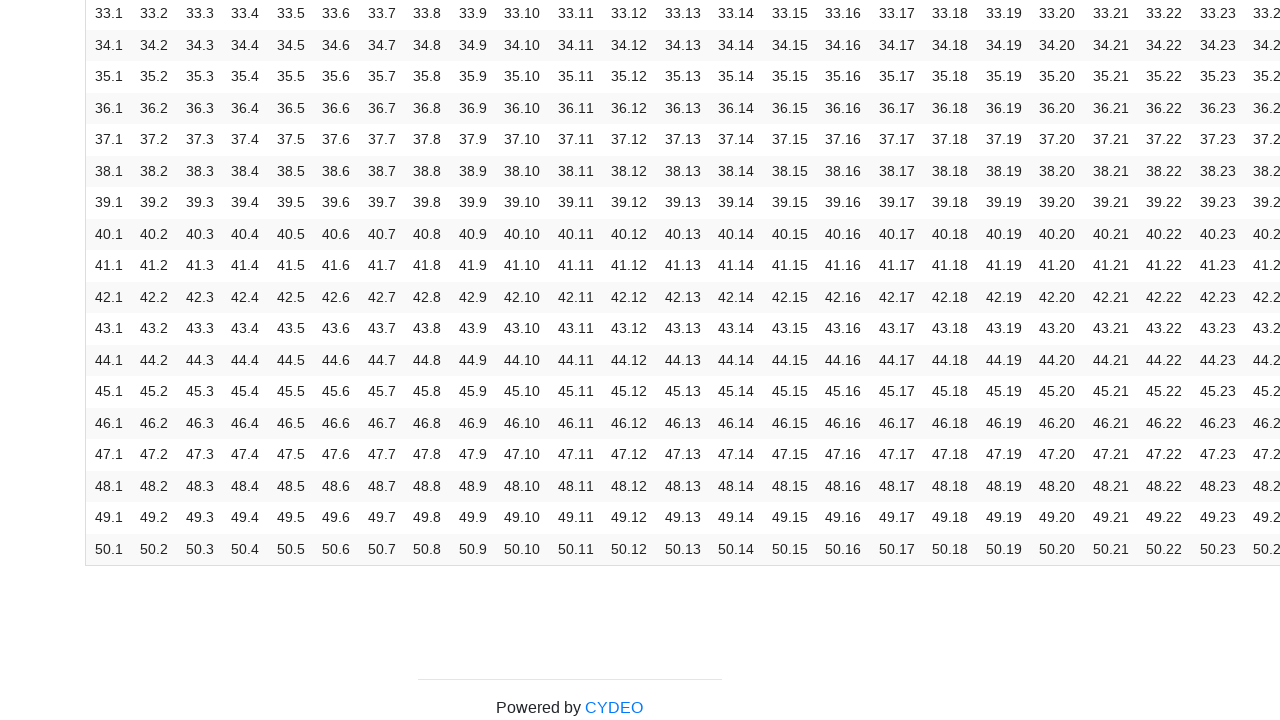

Waited 2 seconds to observe the scroll
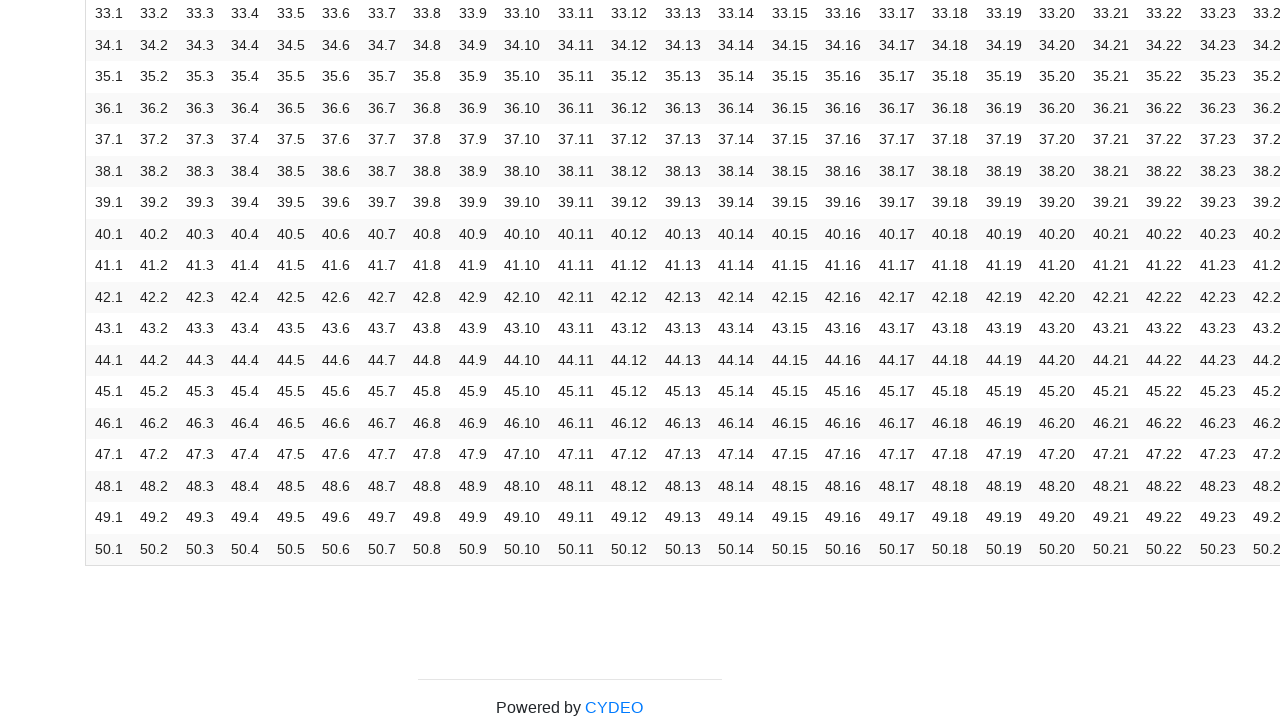

Scrolled back up to Home link
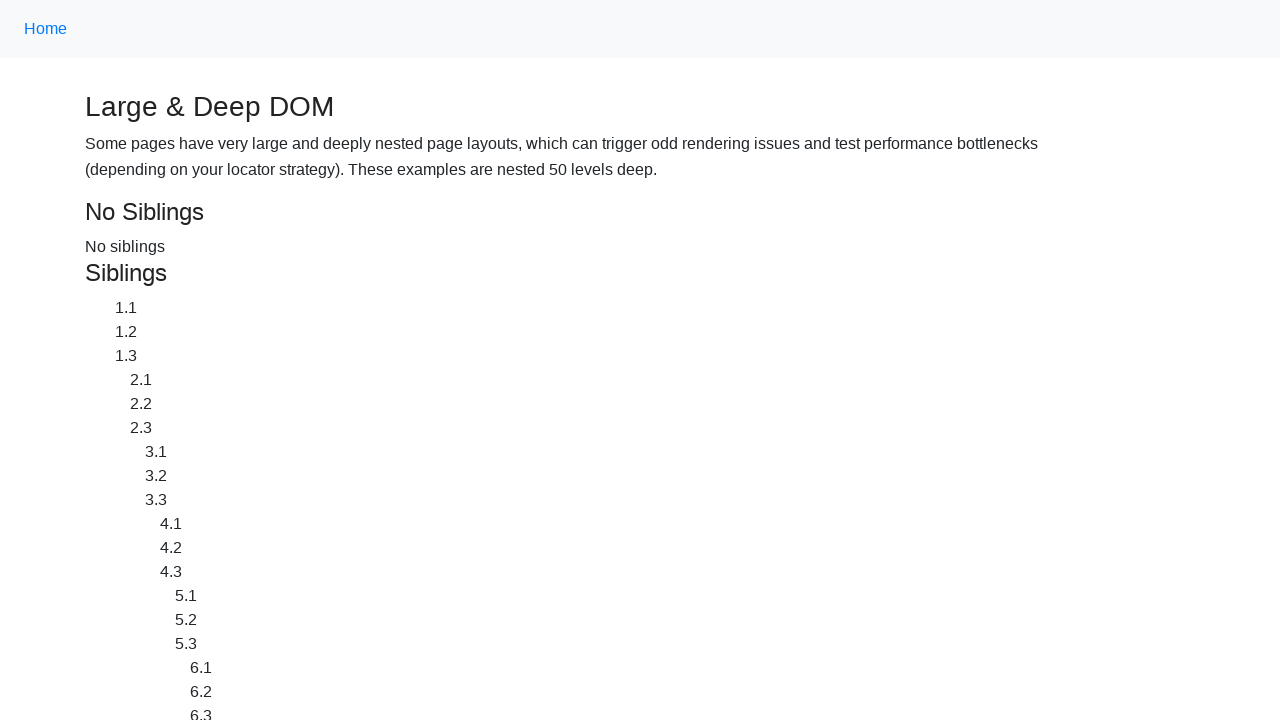

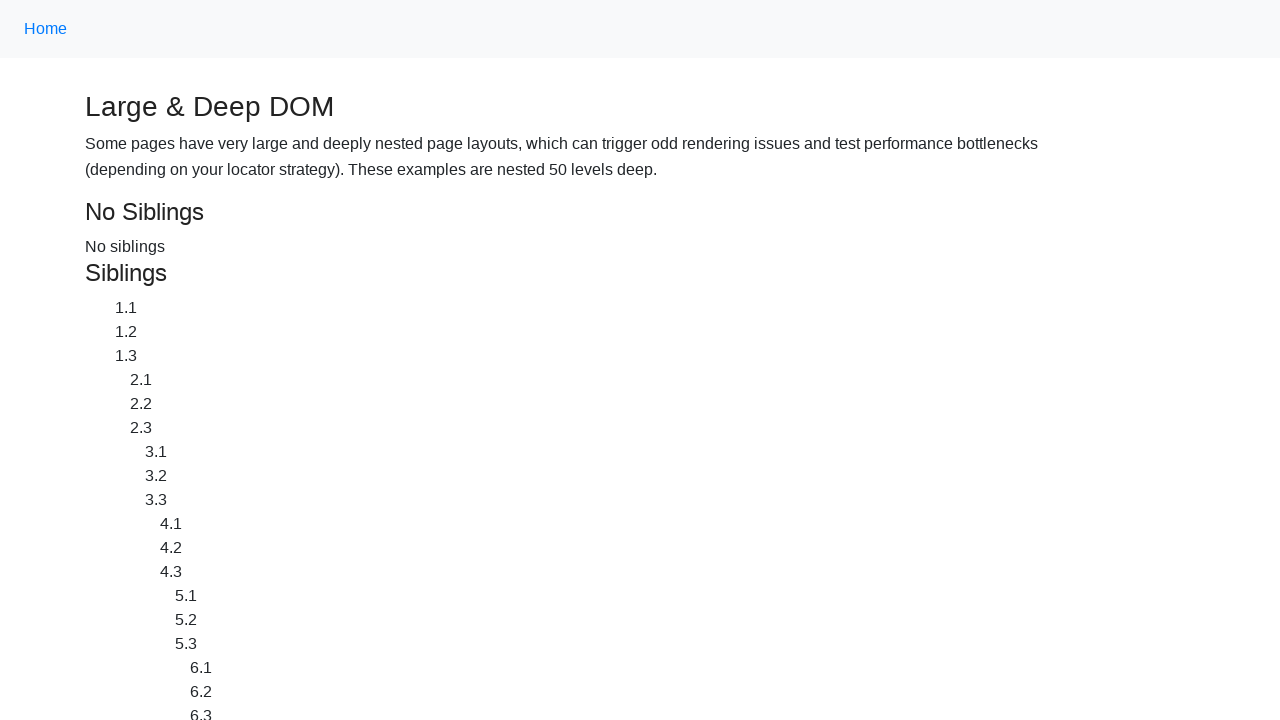